Tests opening a new browser window by clicking a button, switching to the new window to verify content, and then switching back to the main page

Starting URL: https://demoqa.com/browser-windows

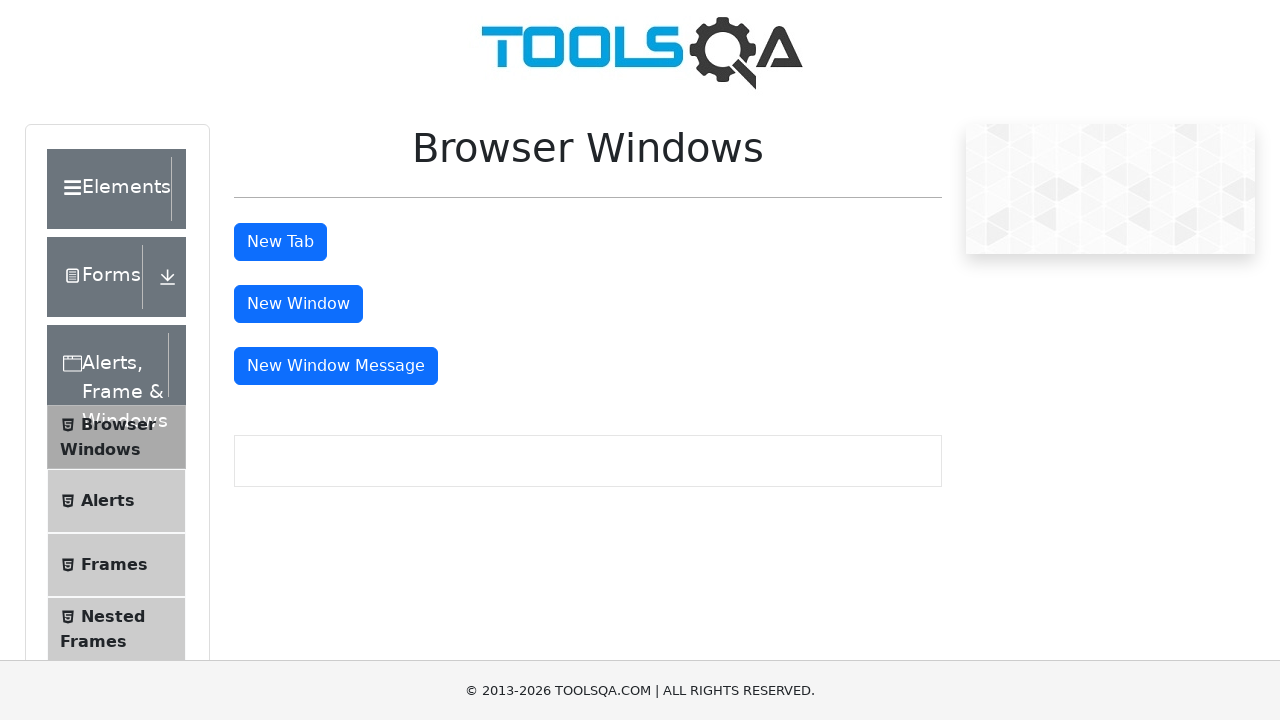

Clicked 'New Window' button to open new window at (298, 304) on #windowButton
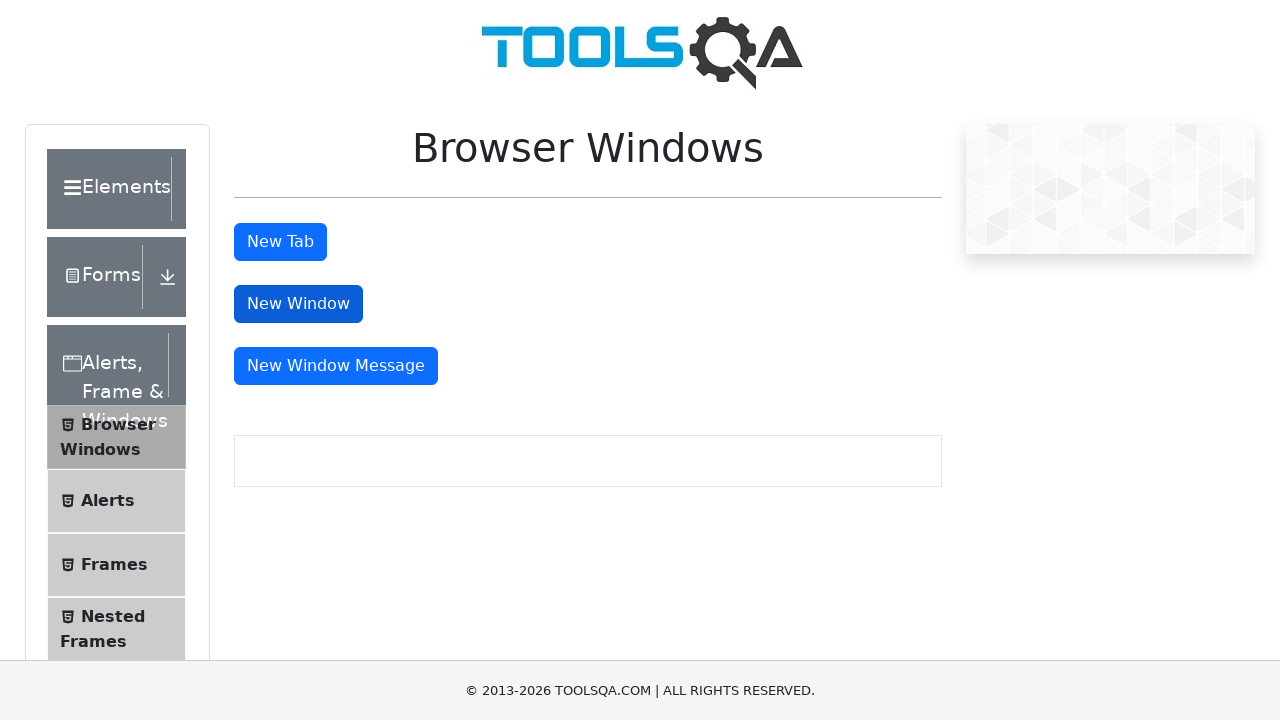

New window opened and captured
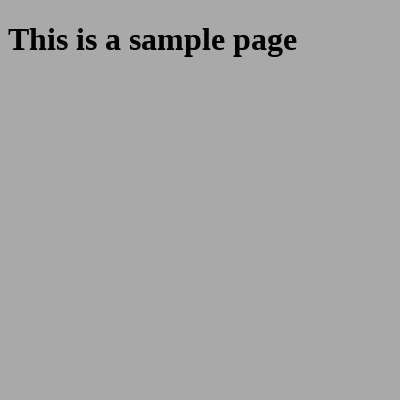

New window page loaded
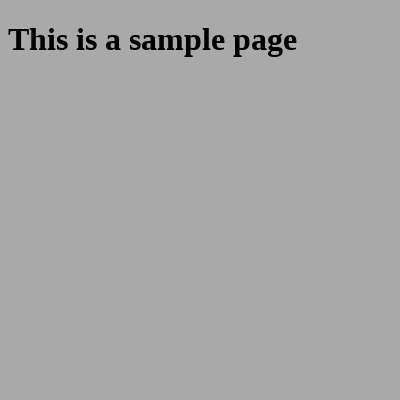

Located sample heading in new window
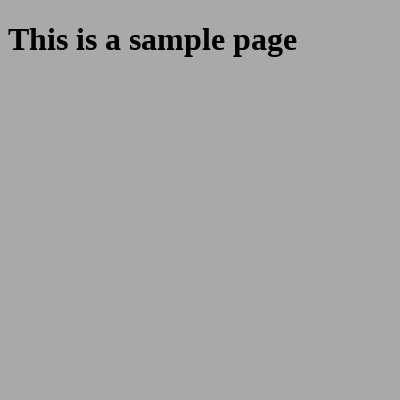

Retrieved and printed heading text: 'This is a sample page'
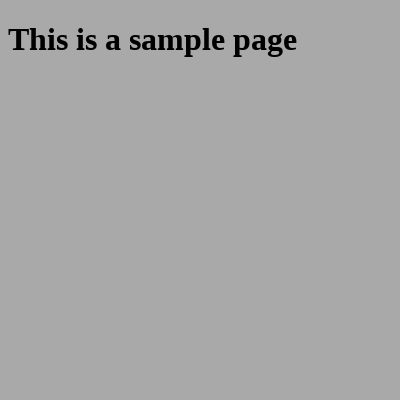

Switched back to main page
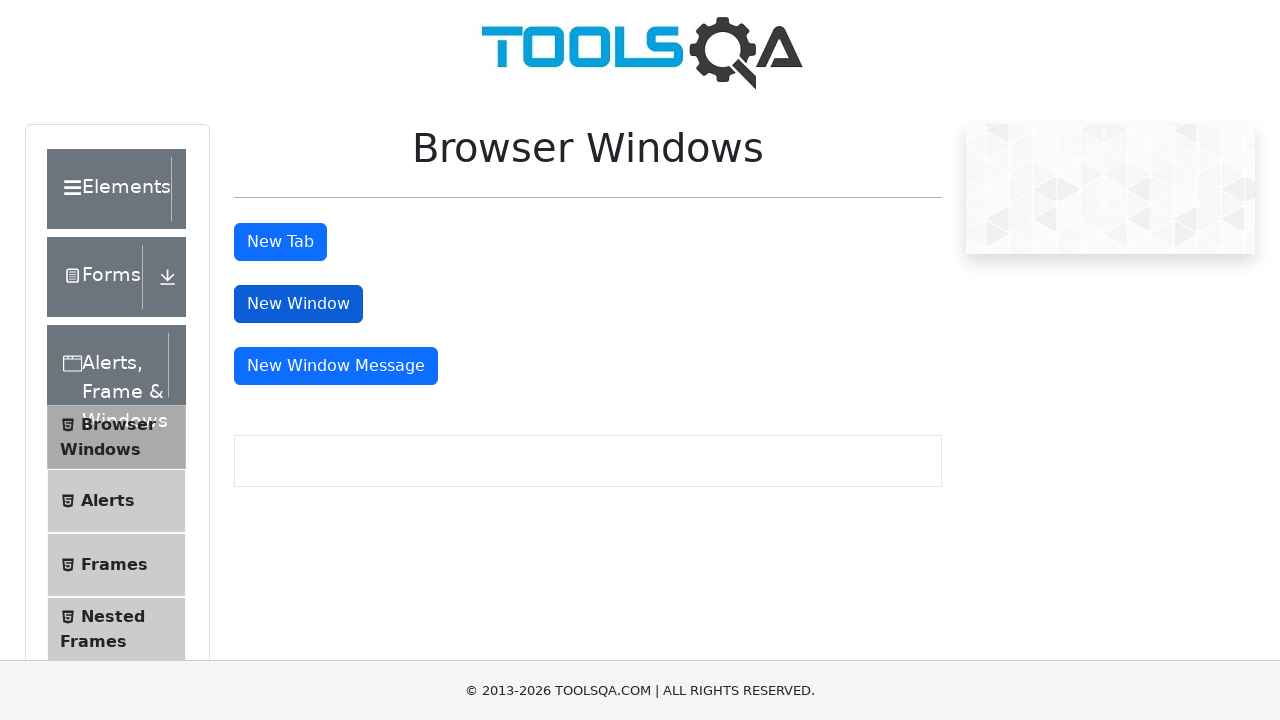

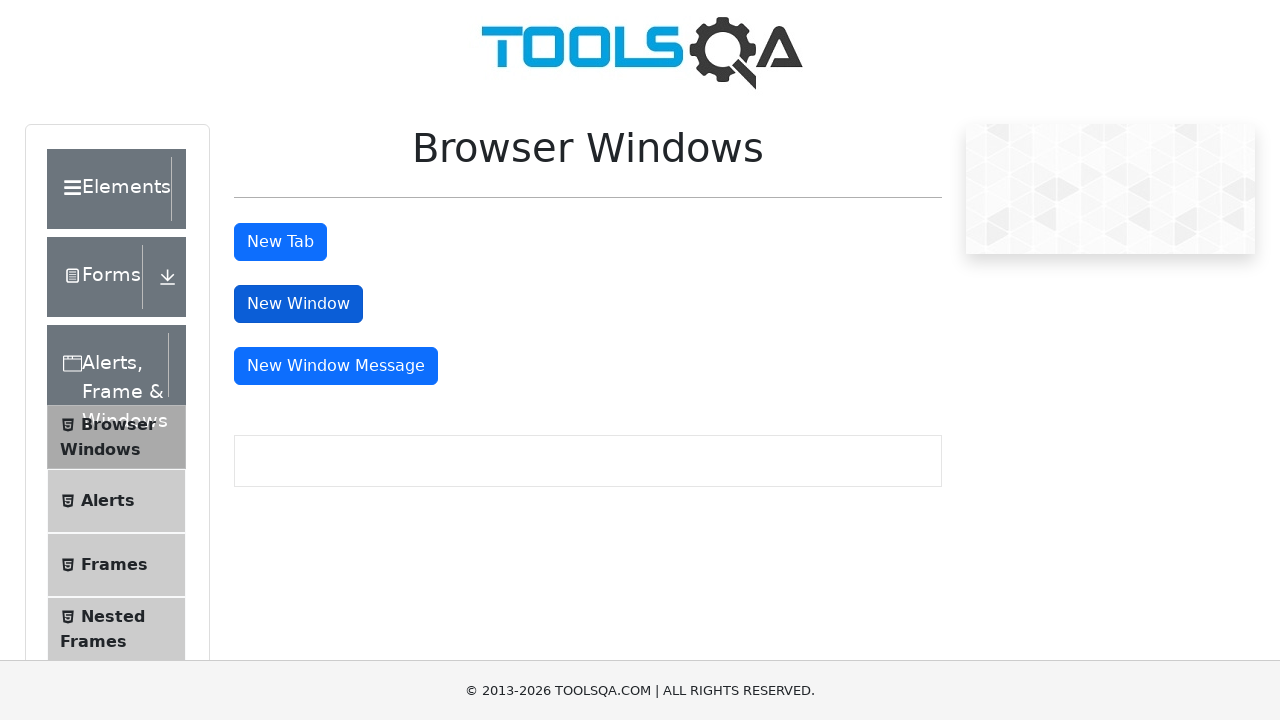